Navigates to automation exercise website, clicks Home link, and then clicks on Signup/Login link

Starting URL: https://automationexercise.com

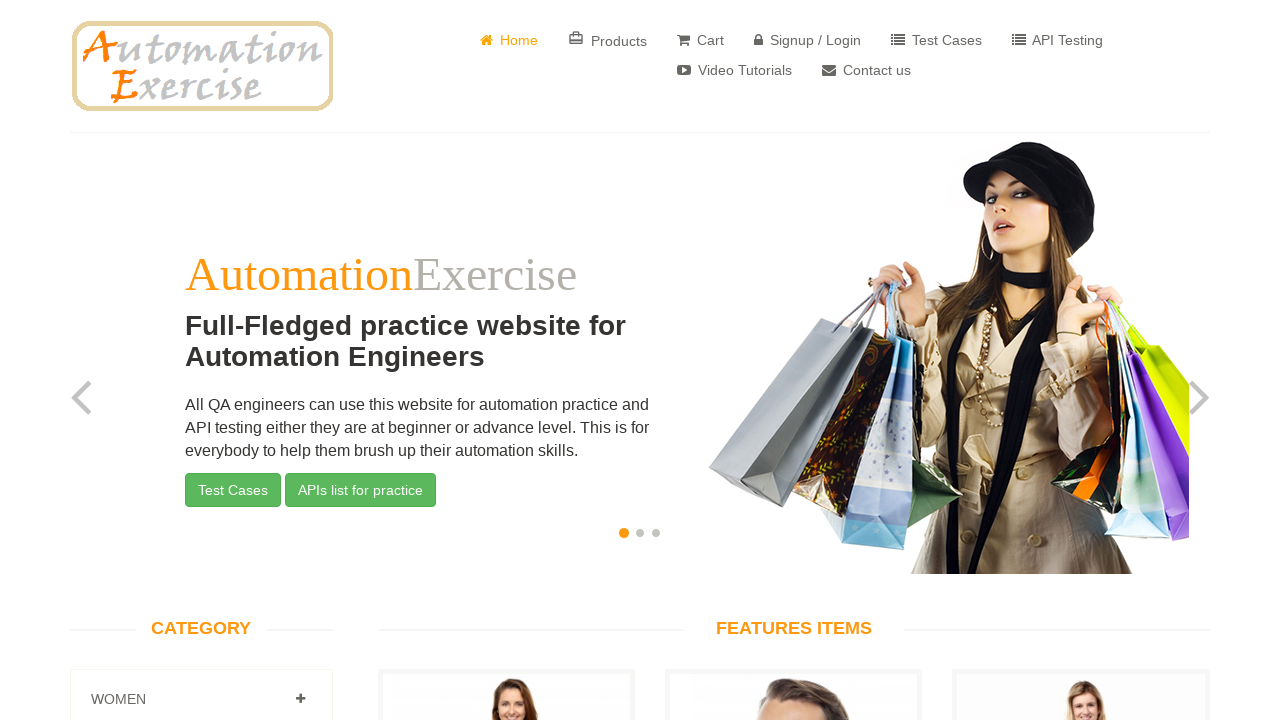

Clicked Home link at (509, 40) on xpath=//a[text()=' Home']
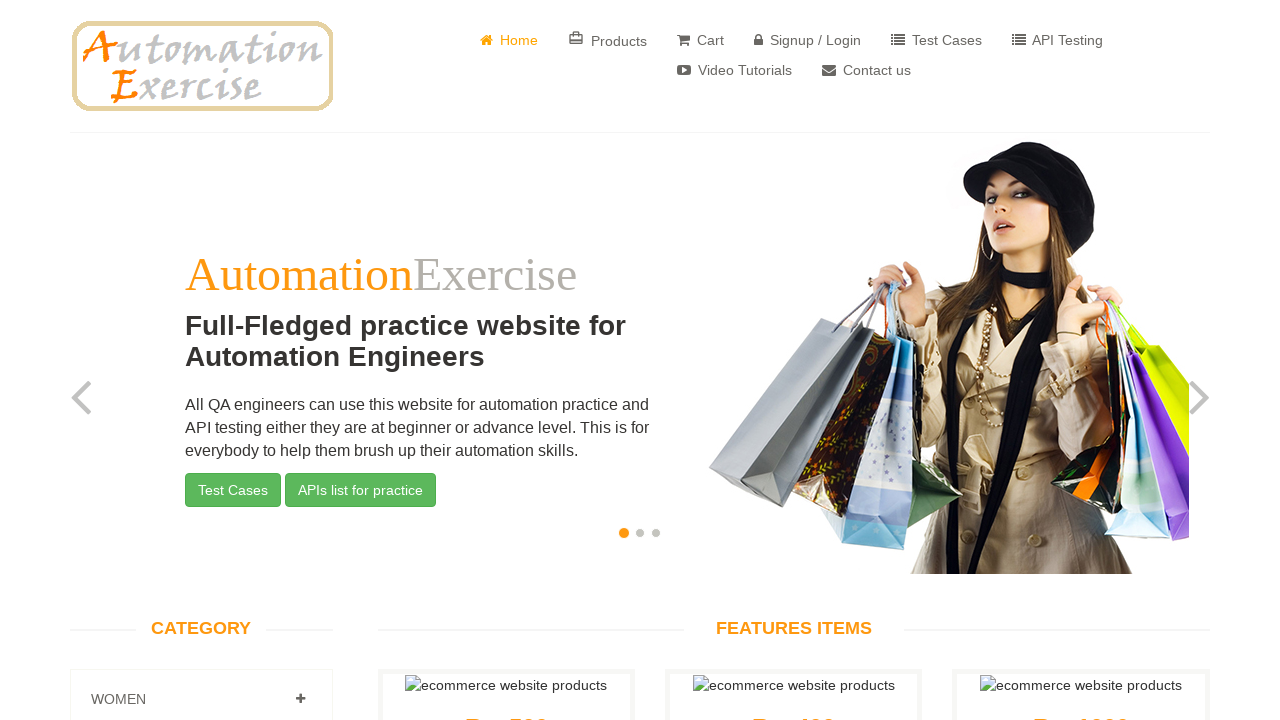

Home page loaded (domcontentloaded)
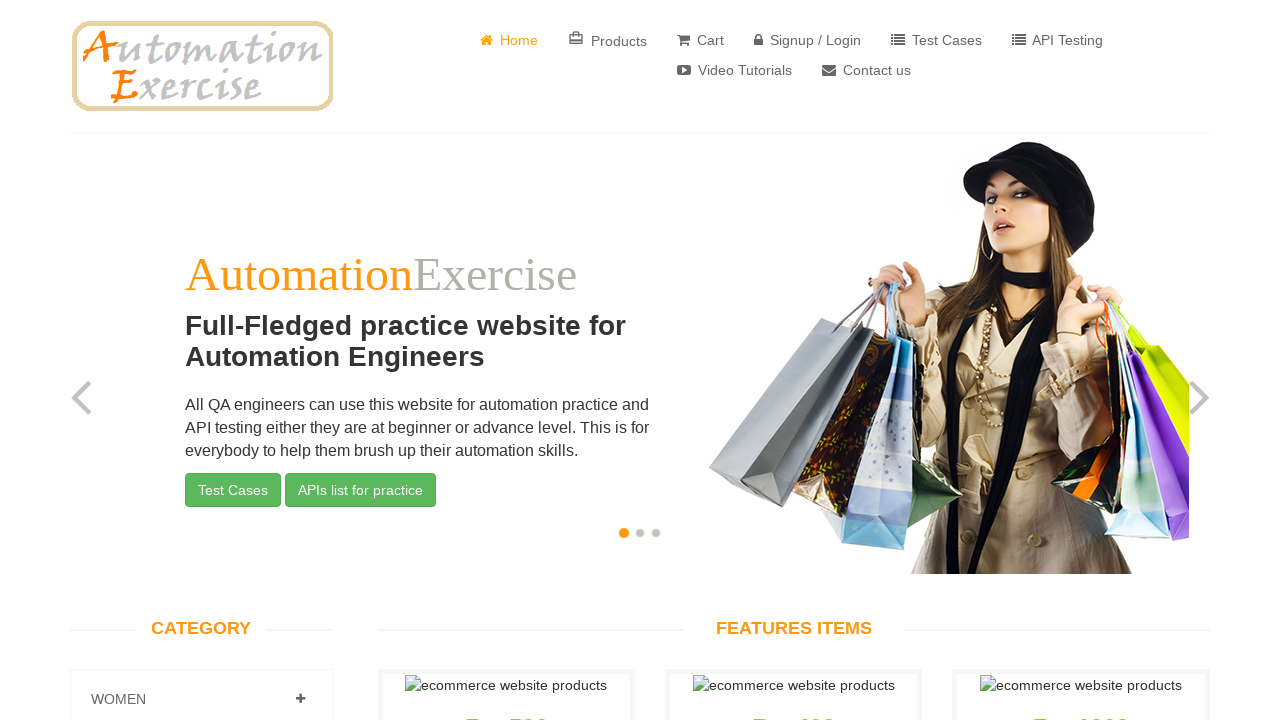

Clicked Signup / Login link at (808, 40) on internal:role=link[name=" Signup / Login"i]
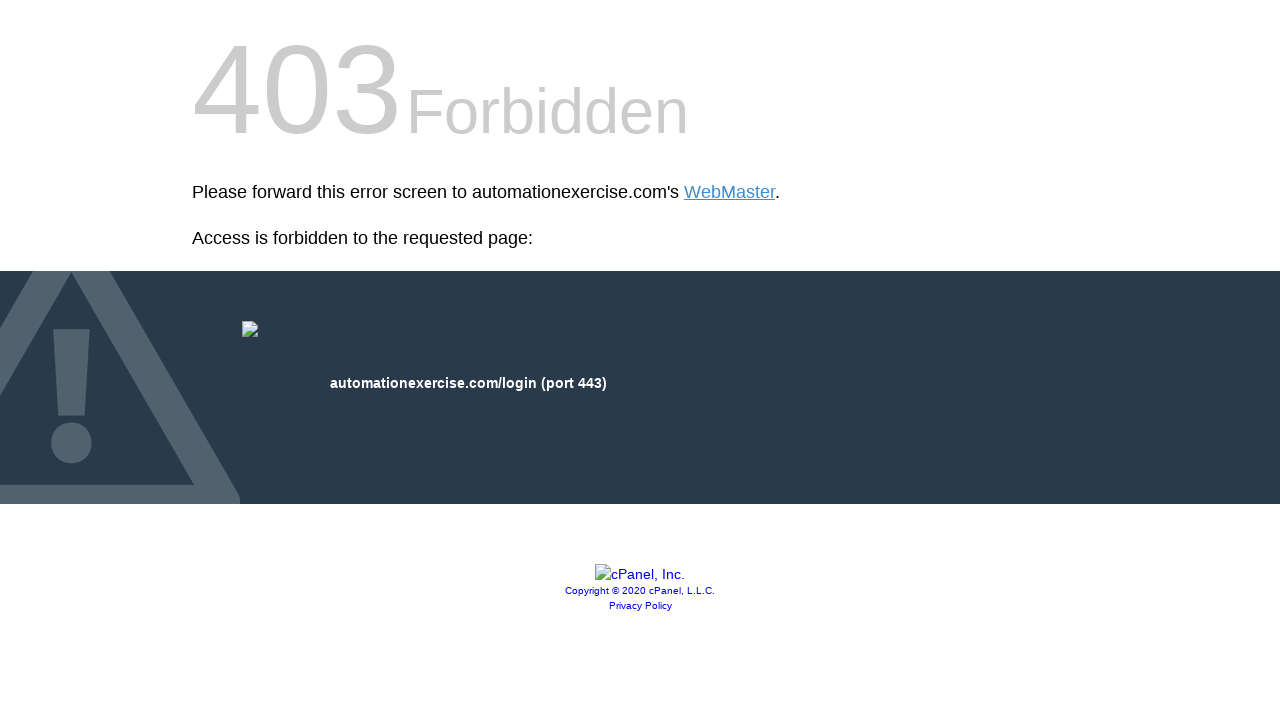

Signup / Login page loaded (domcontentloaded)
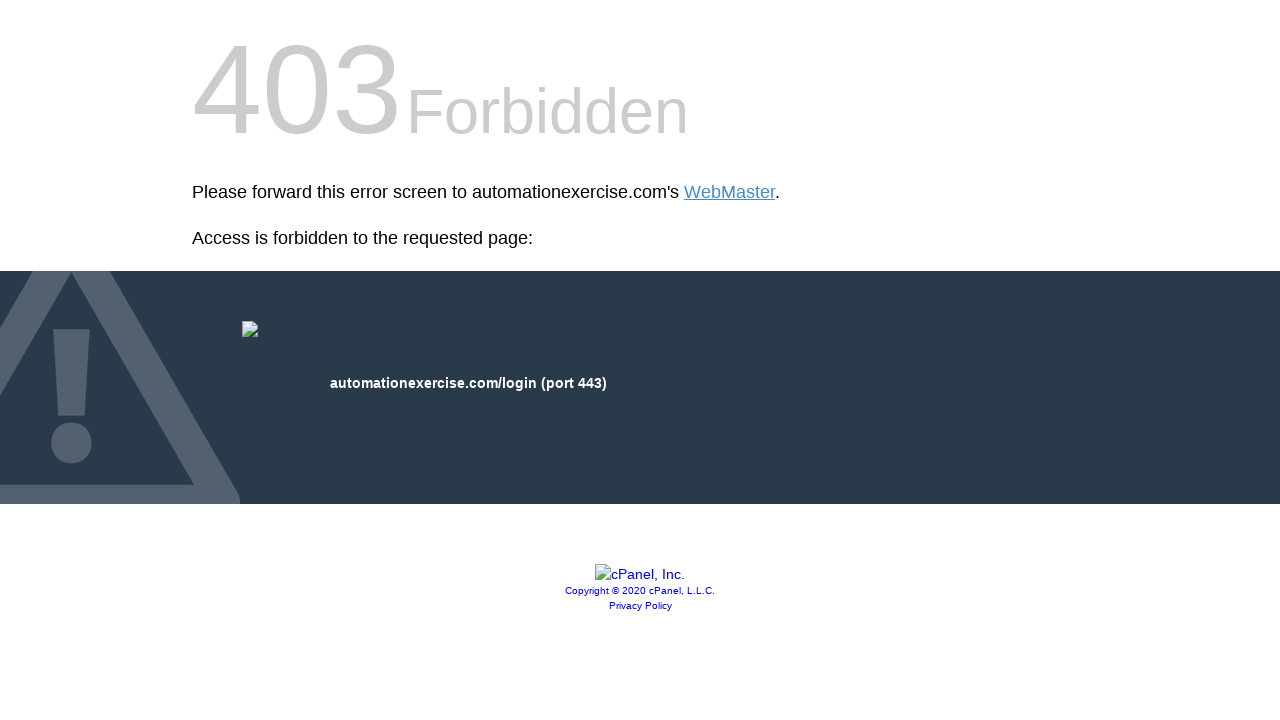

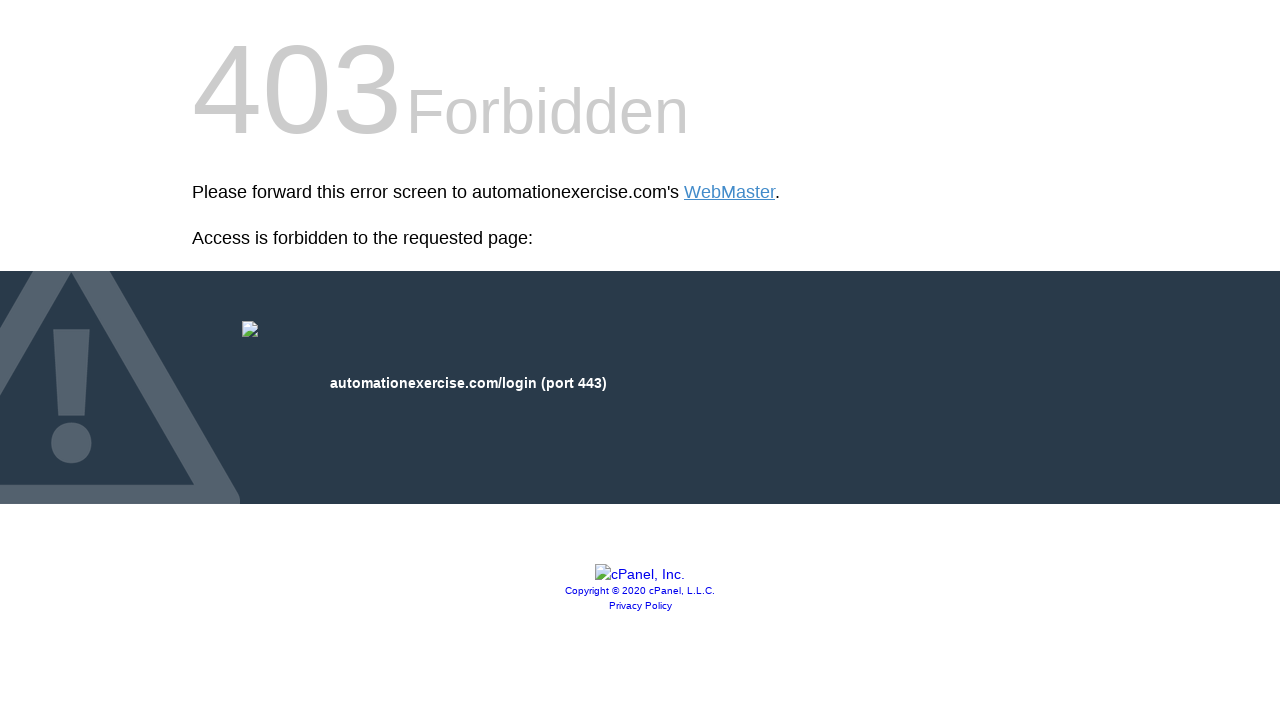